Tests navigation to the ParaBank homepage and clicks on the "Forgot login info?" link

Starting URL: https://parabank.parasoft.com/parabank/index.htm

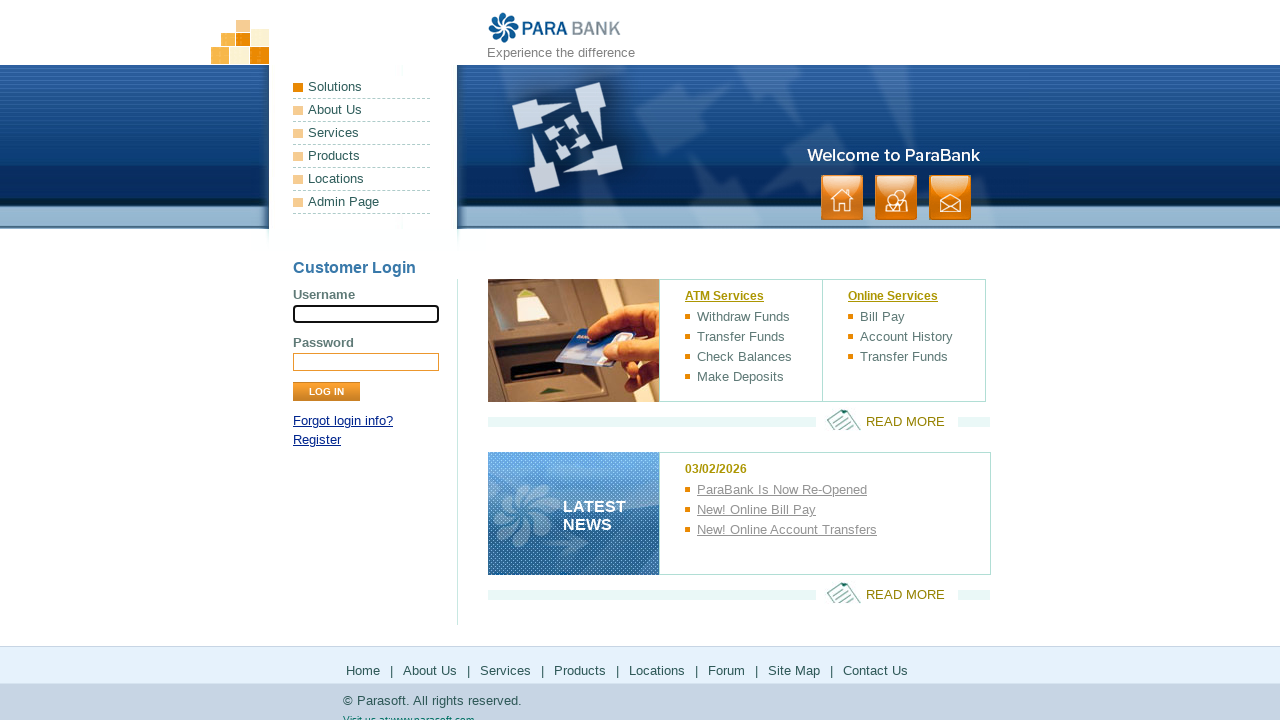

Navigated to ParaBank homepage
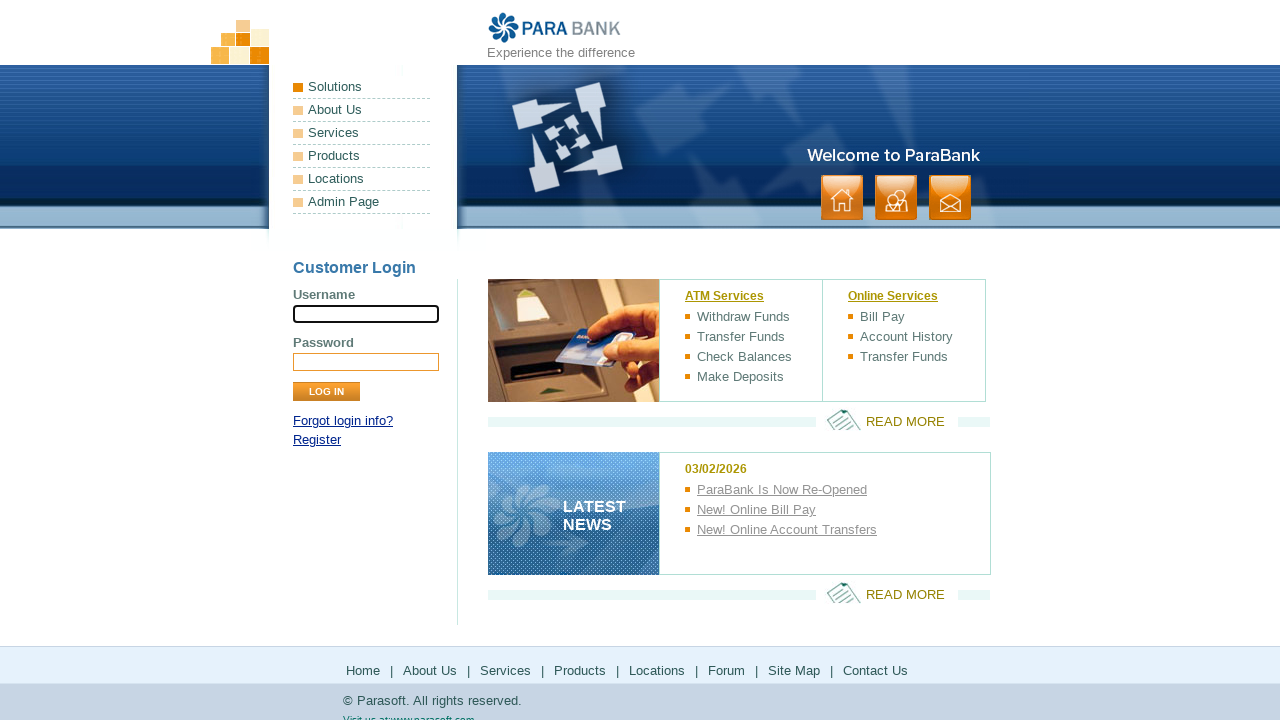

Clicked on 'Forgot login info?' link at (343, 421) on text=Forgot login info?
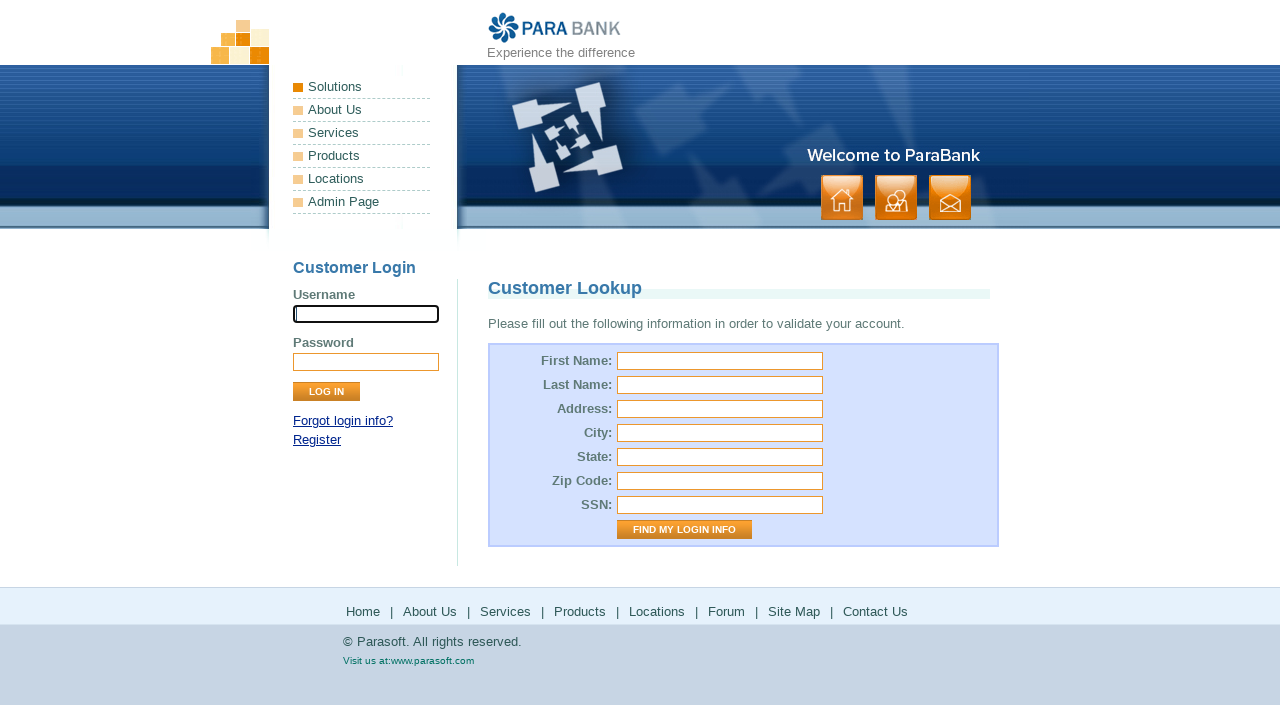

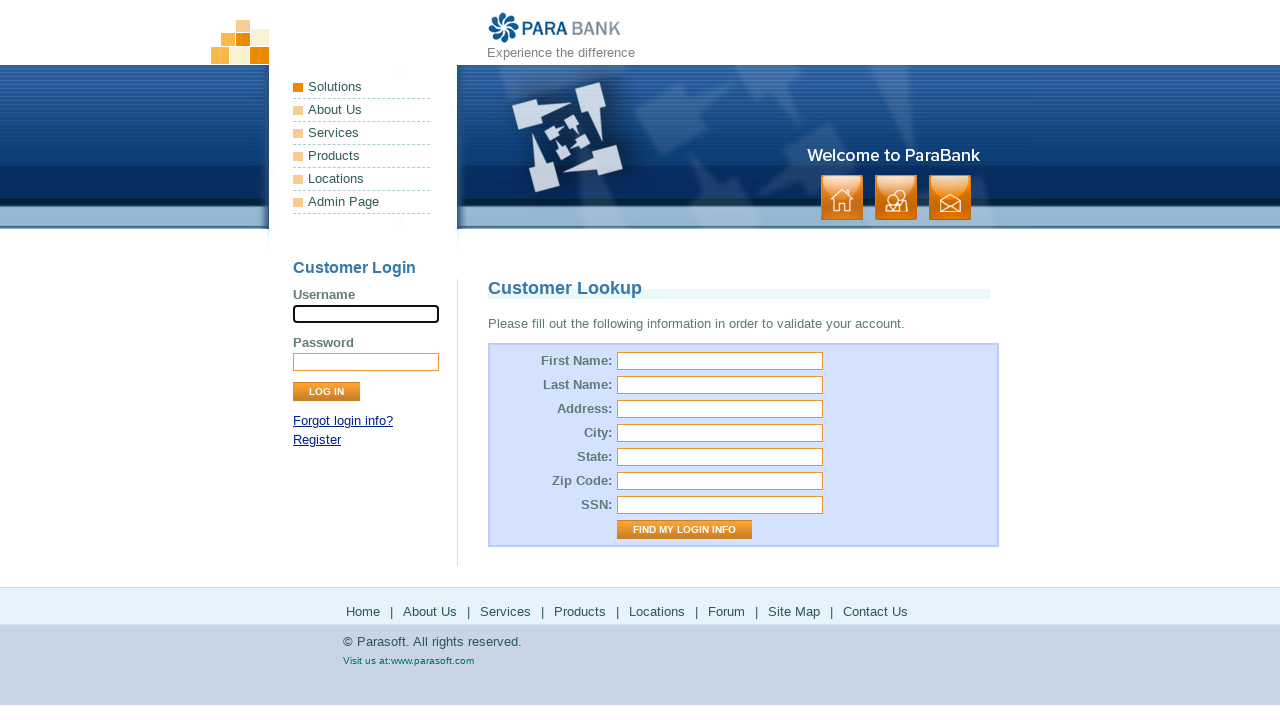